Tests that other controls are hidden when editing a todo item

Starting URL: https://demo.playwright.dev/todomvc

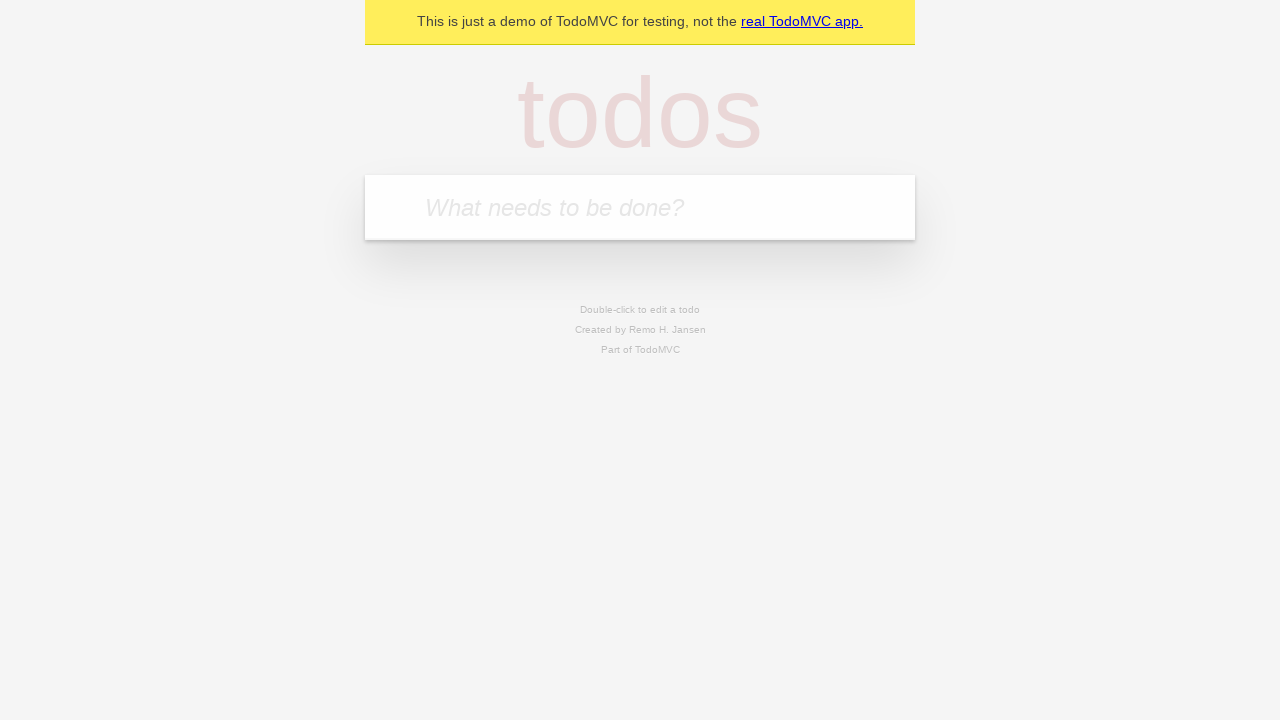

Filled todo input with 'buy some cheese' on internal:attr=[placeholder="What needs to be done?"i]
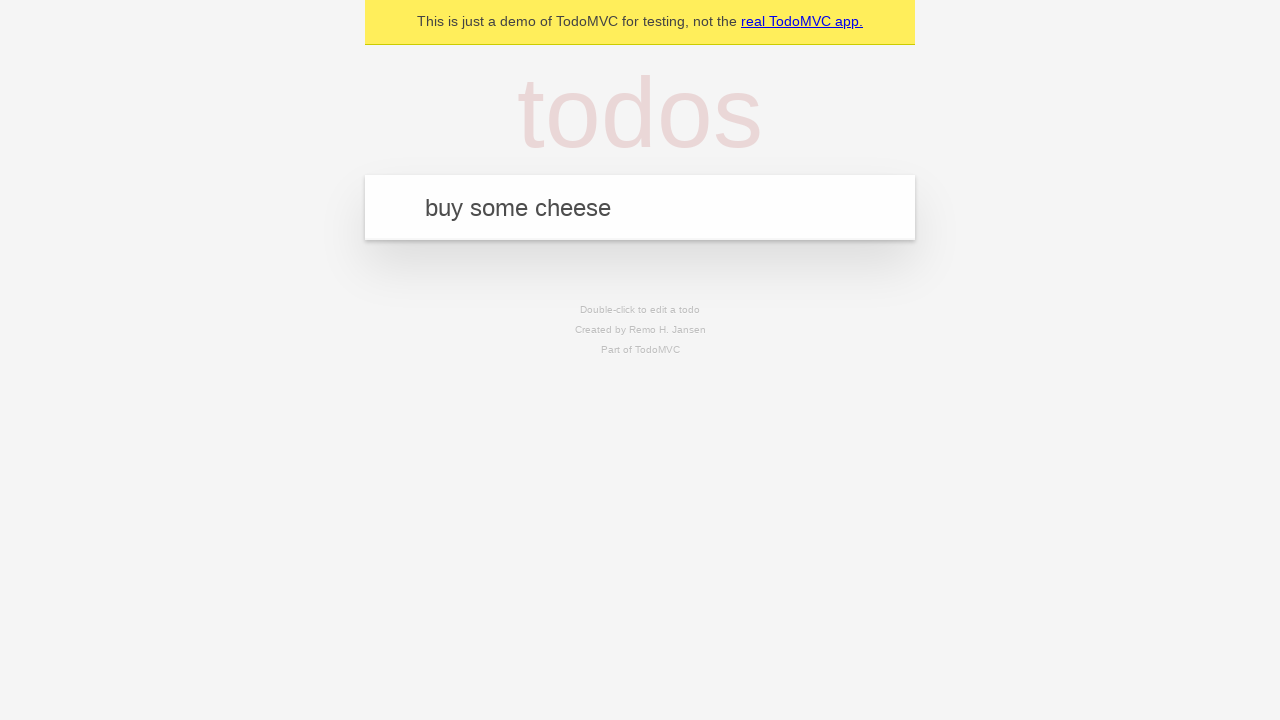

Pressed Enter to create todo 'buy some cheese' on internal:attr=[placeholder="What needs to be done?"i]
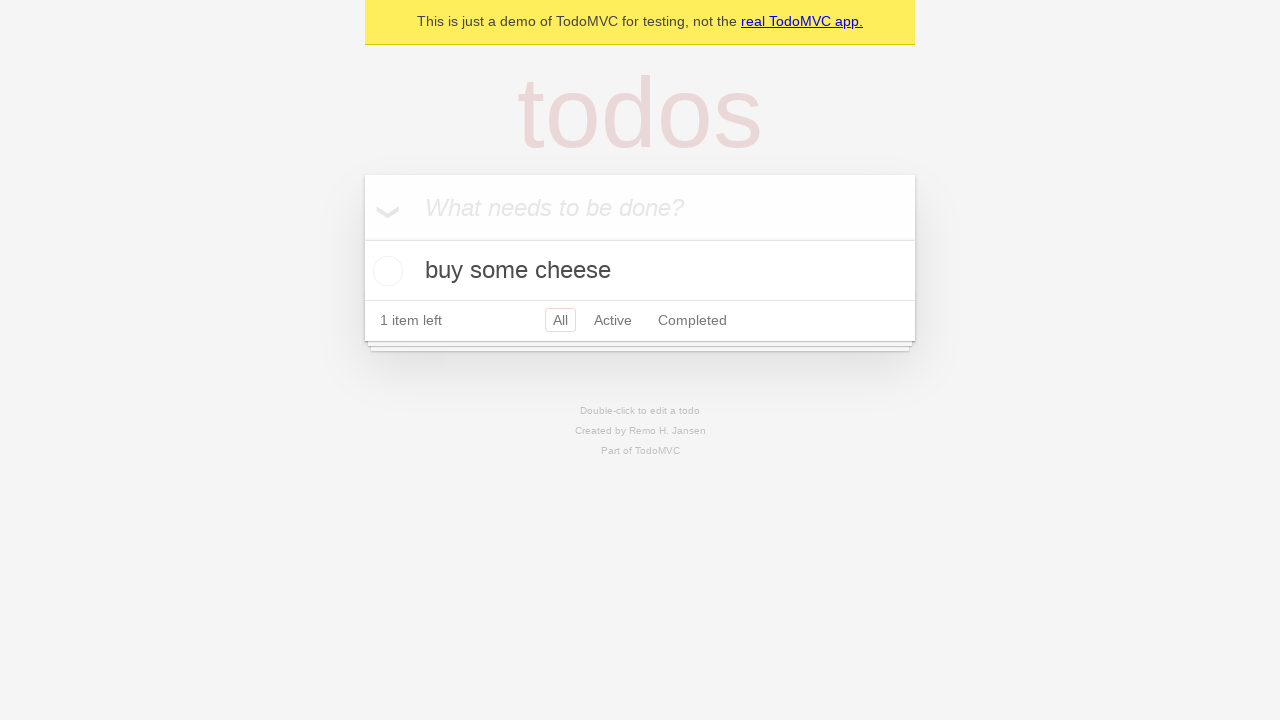

Filled todo input with 'feed the cat' on internal:attr=[placeholder="What needs to be done?"i]
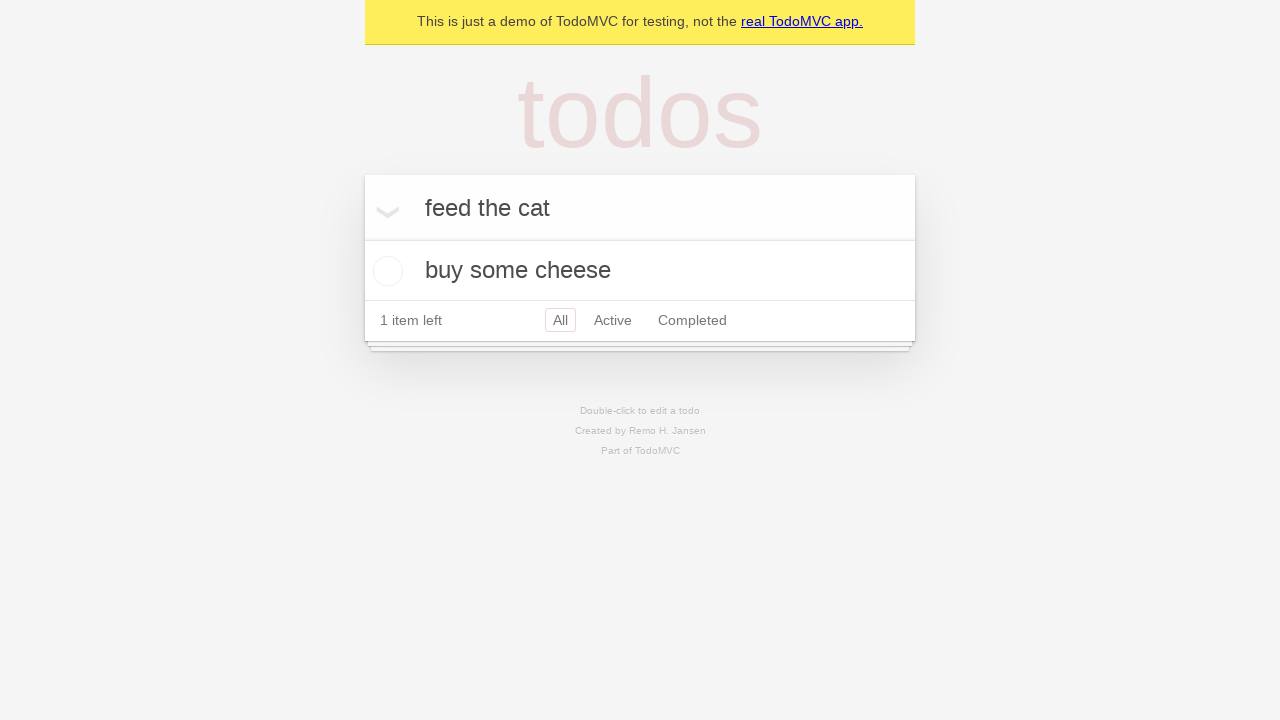

Pressed Enter to create todo 'feed the cat' on internal:attr=[placeholder="What needs to be done?"i]
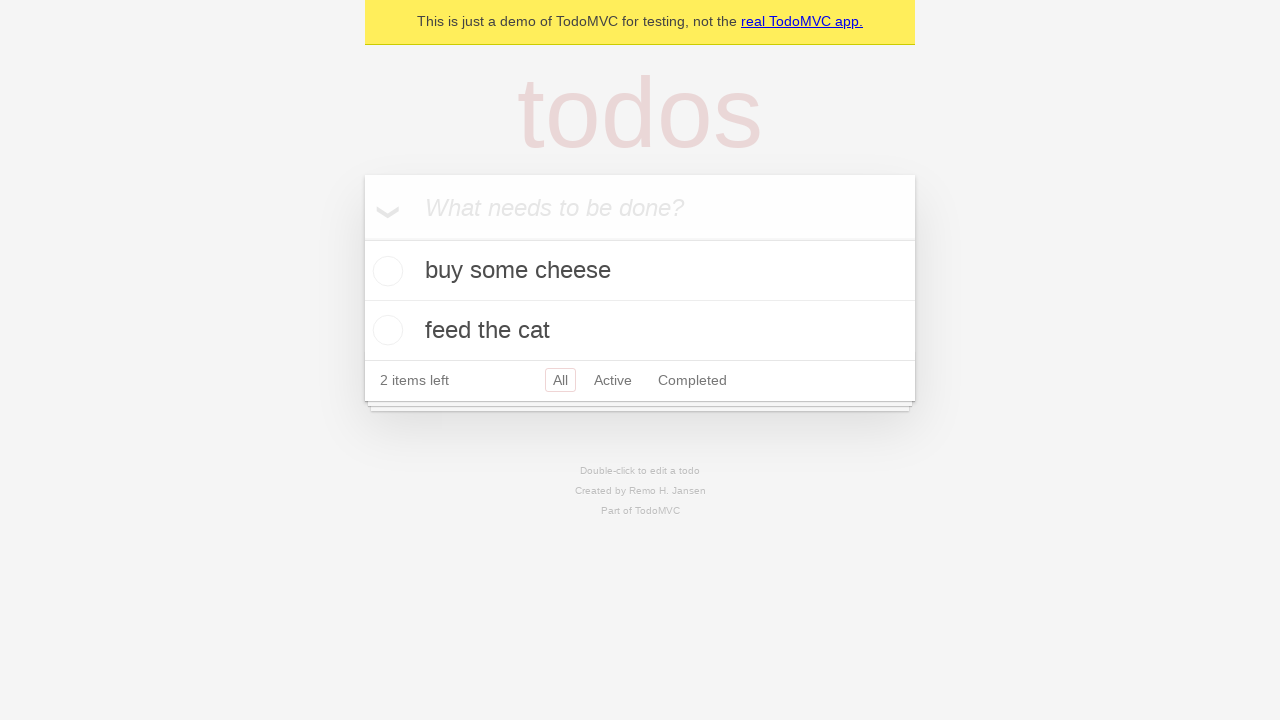

Filled todo input with 'book a doctors appointment' on internal:attr=[placeholder="What needs to be done?"i]
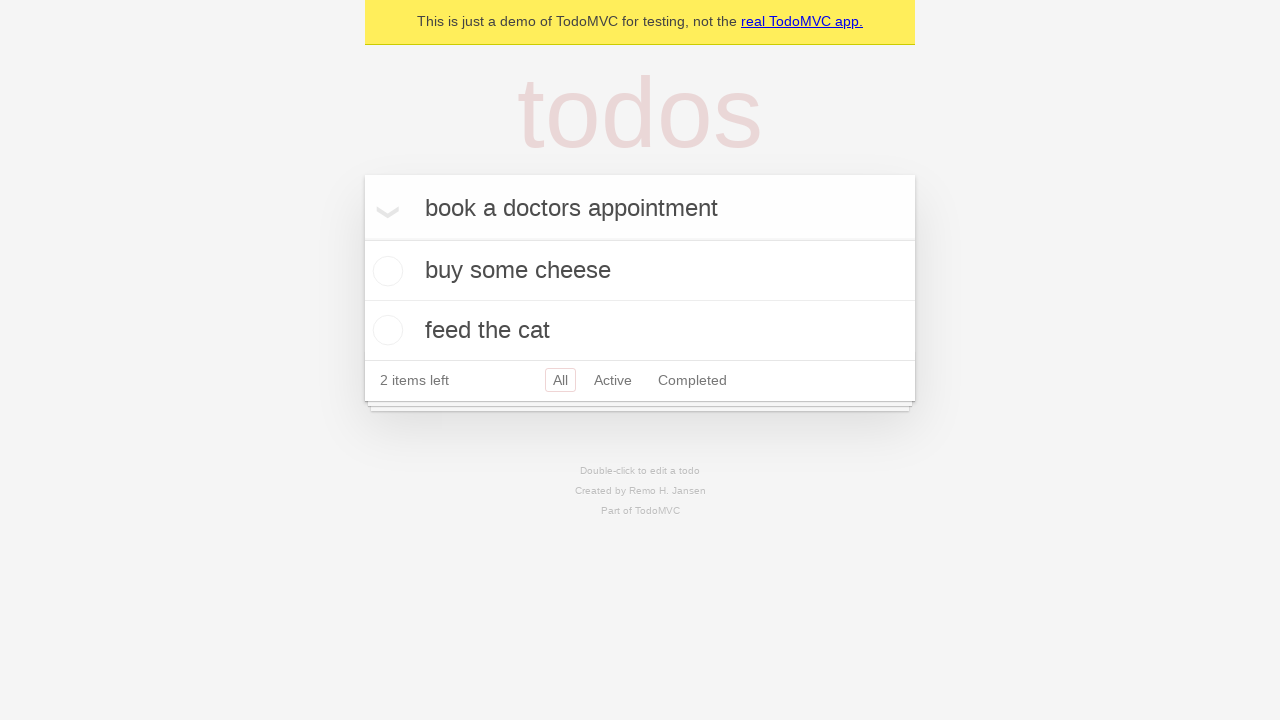

Pressed Enter to create todo 'book a doctors appointment' on internal:attr=[placeholder="What needs to be done?"i]
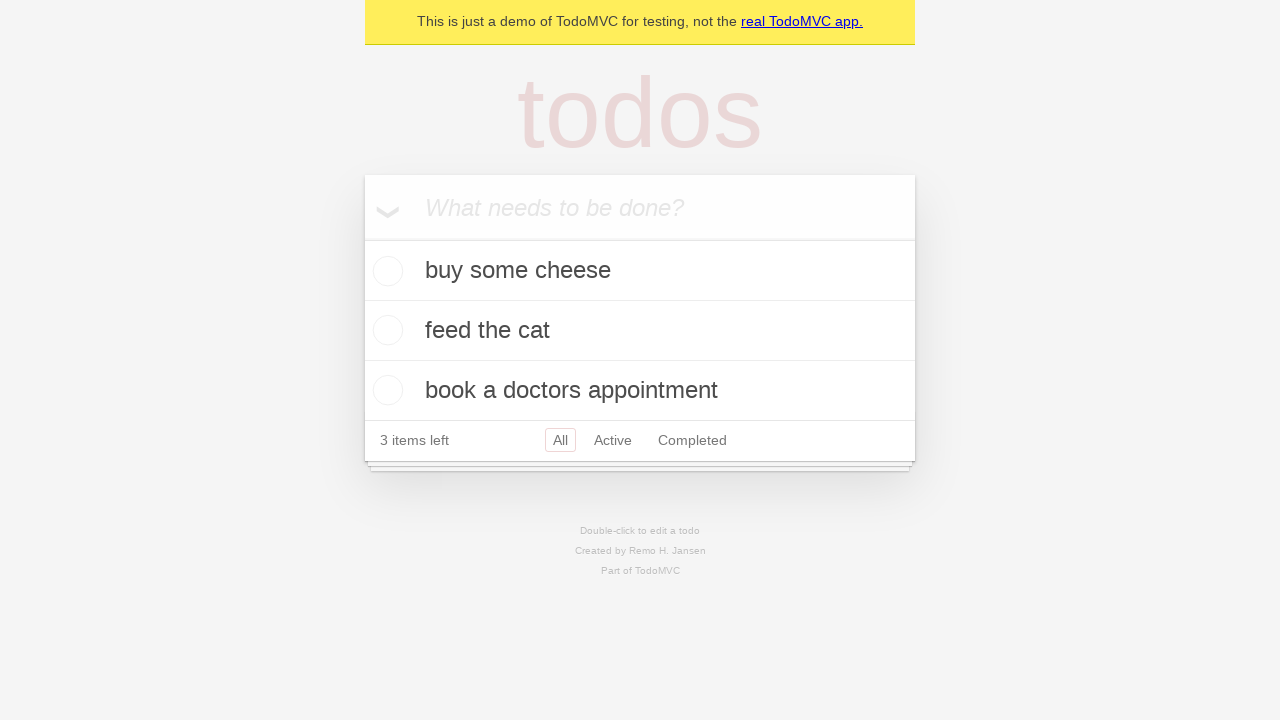

Waited for todo items to load
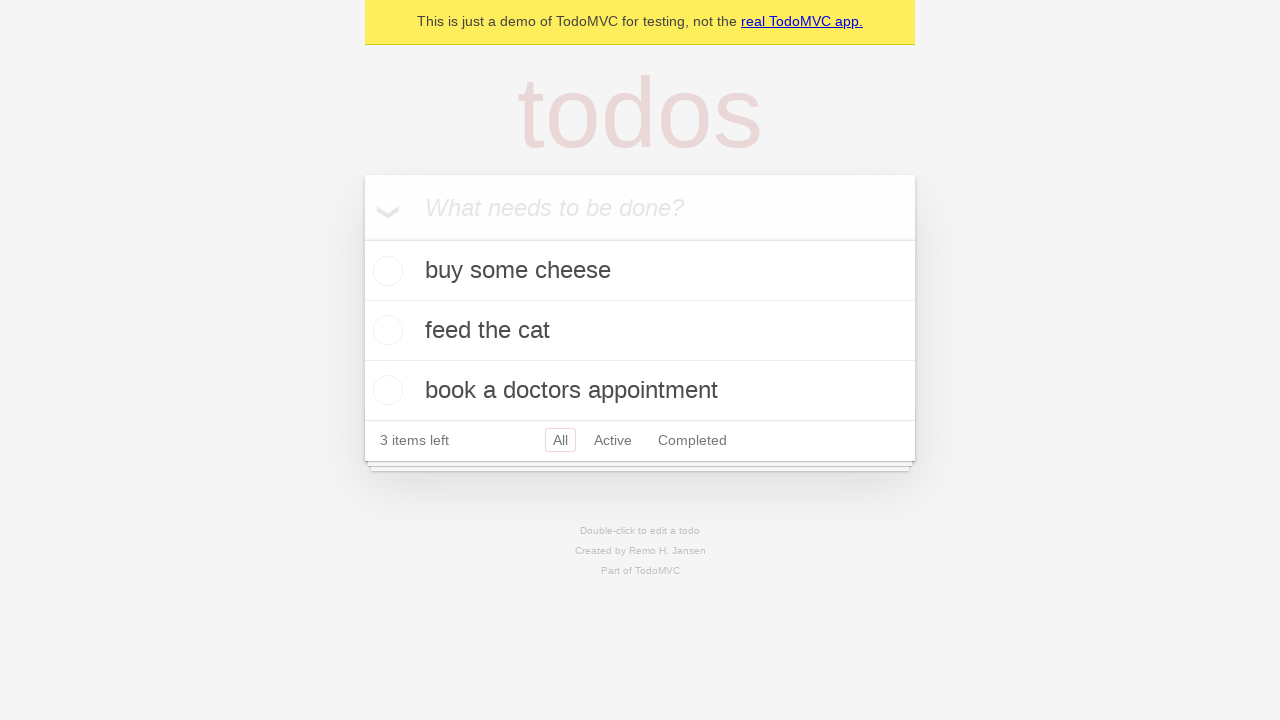

Located second todo item for editing
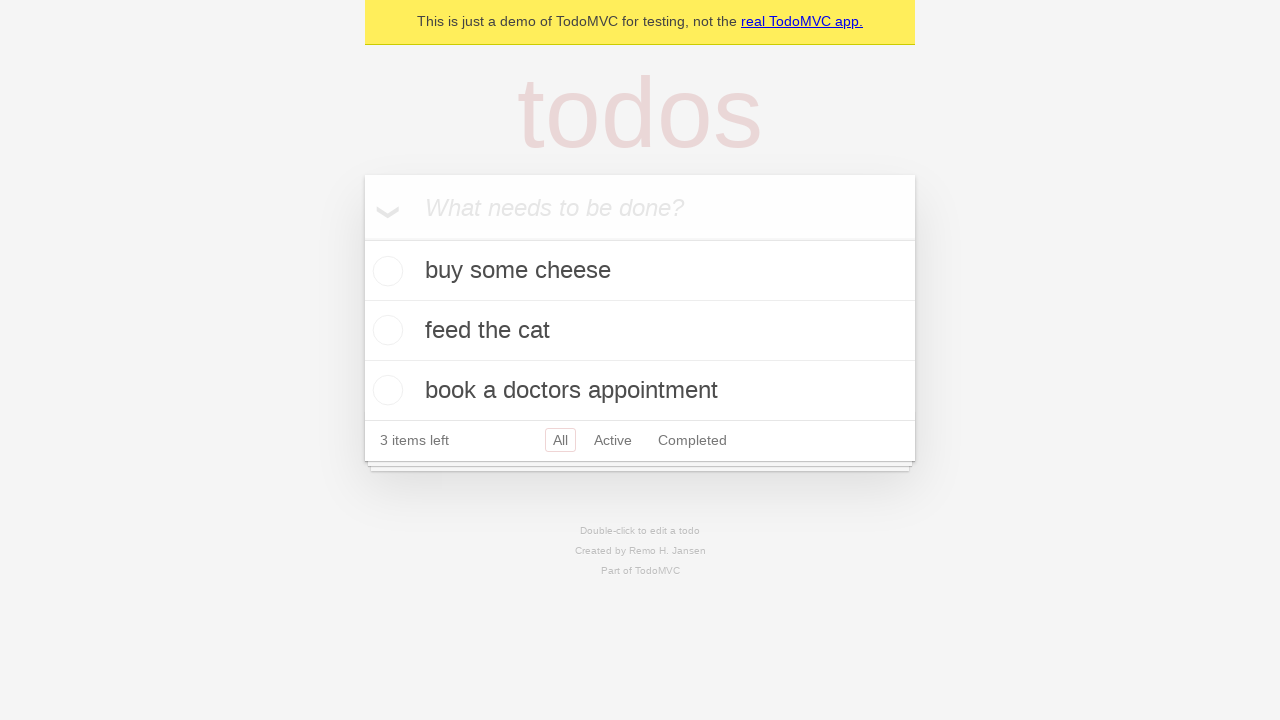

Double-clicked todo item to enter edit mode at (640, 331) on internal:testid=[data-testid="todo-item"s] >> nth=1
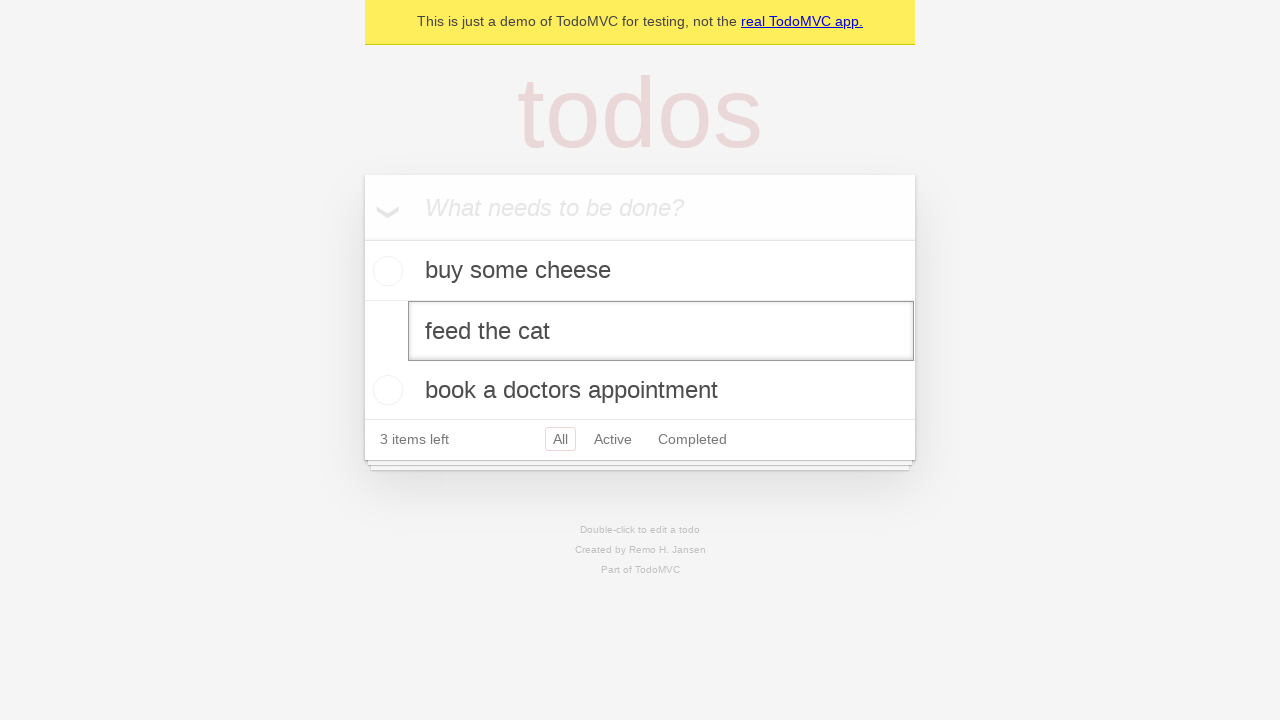

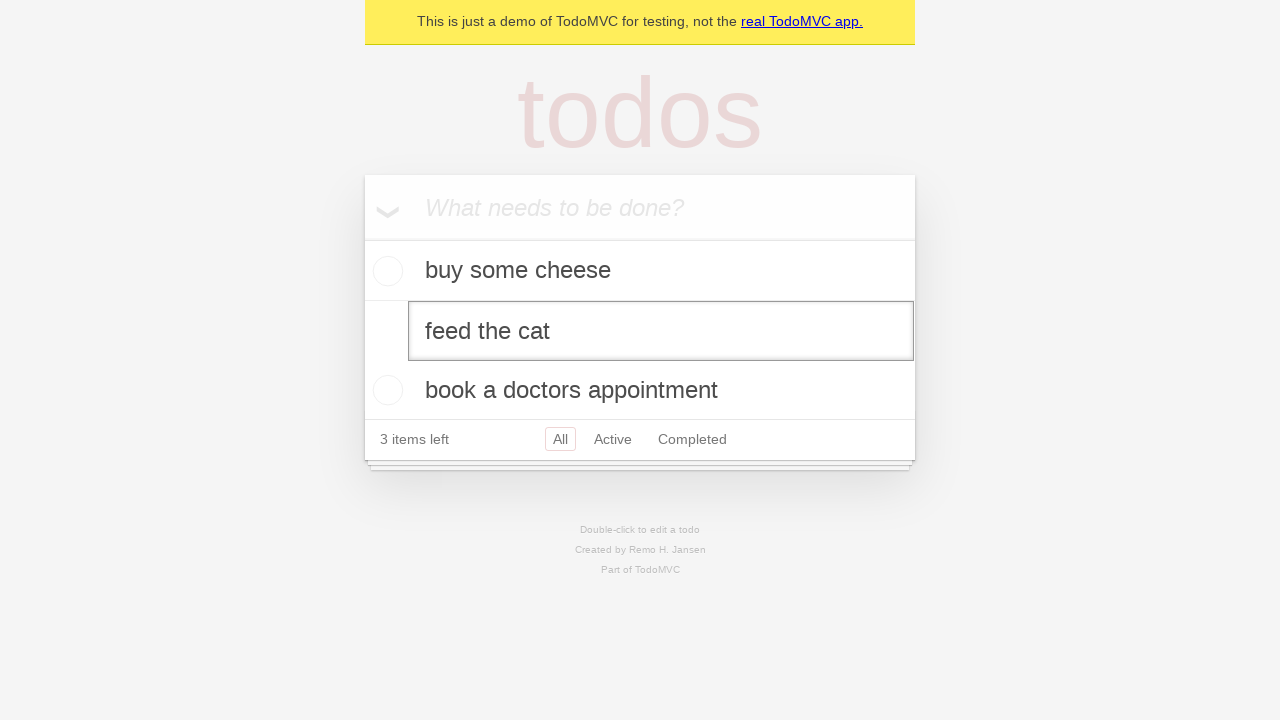